Tests window handle functionality by scrolling to a link that opens a popup window and clicking it

Starting URL: http://omayo.blogspot.com/

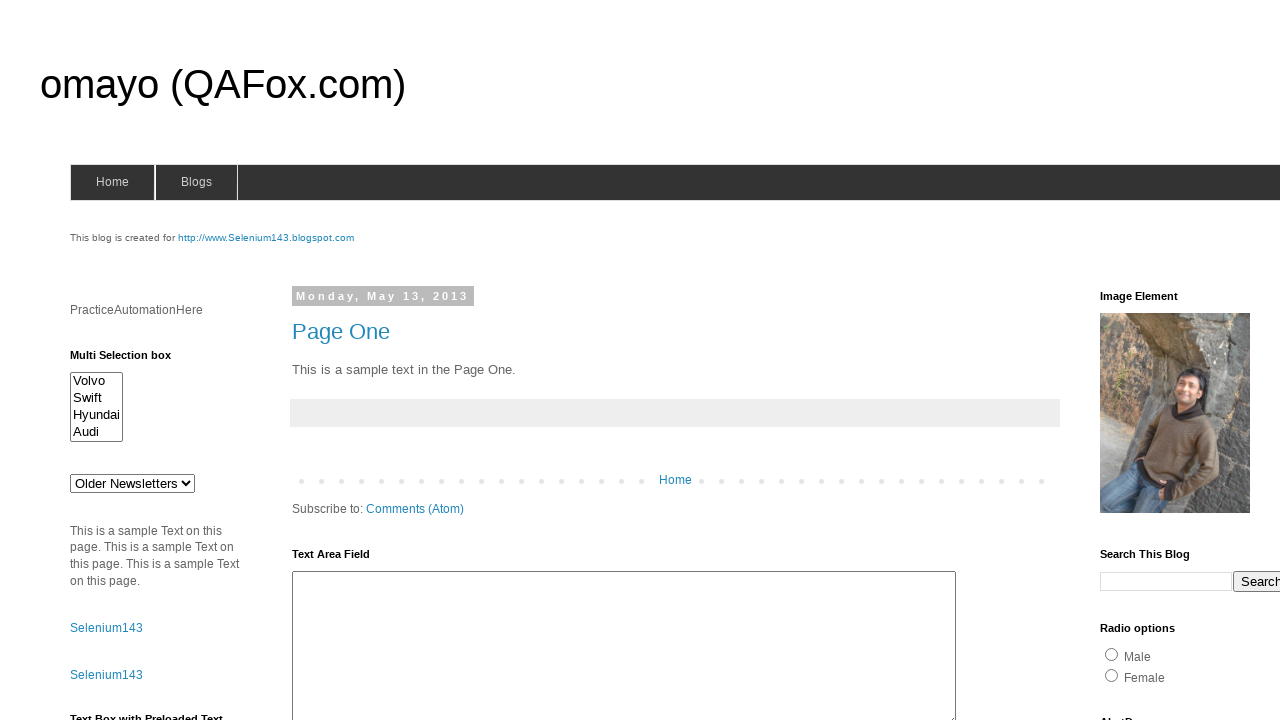

Located the popup window link element
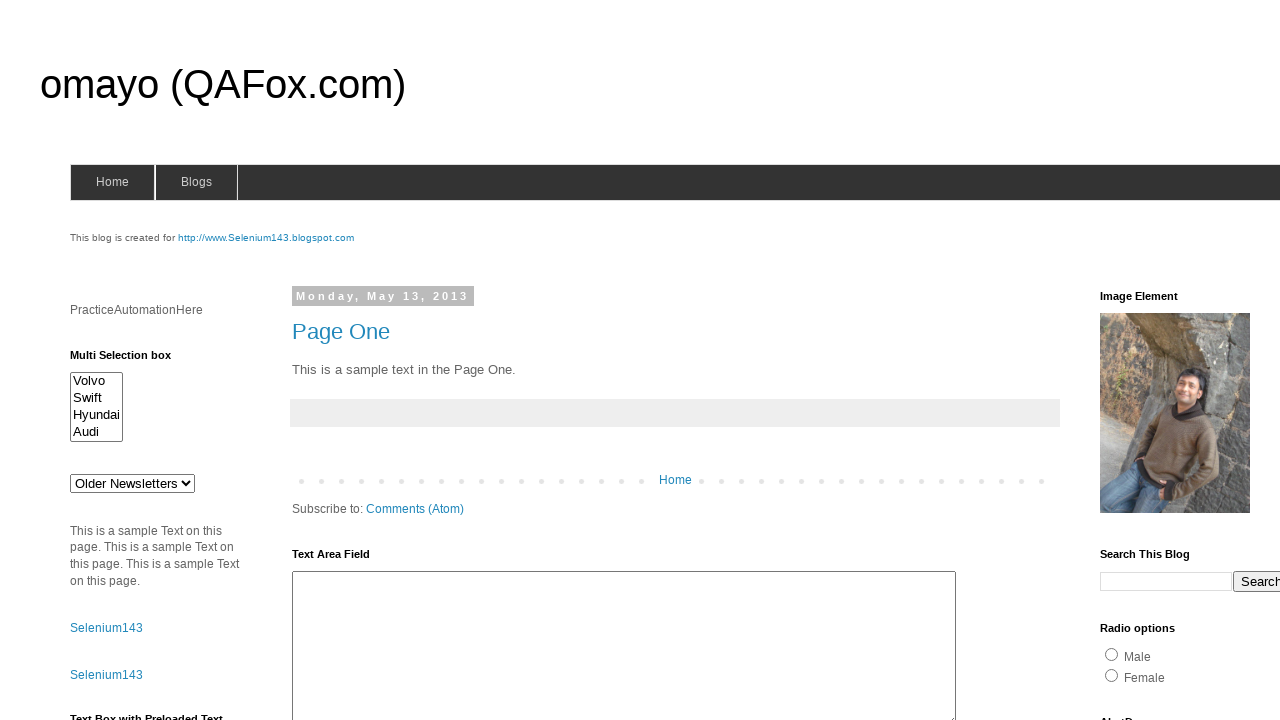

Retrieved bounding box of the popup link
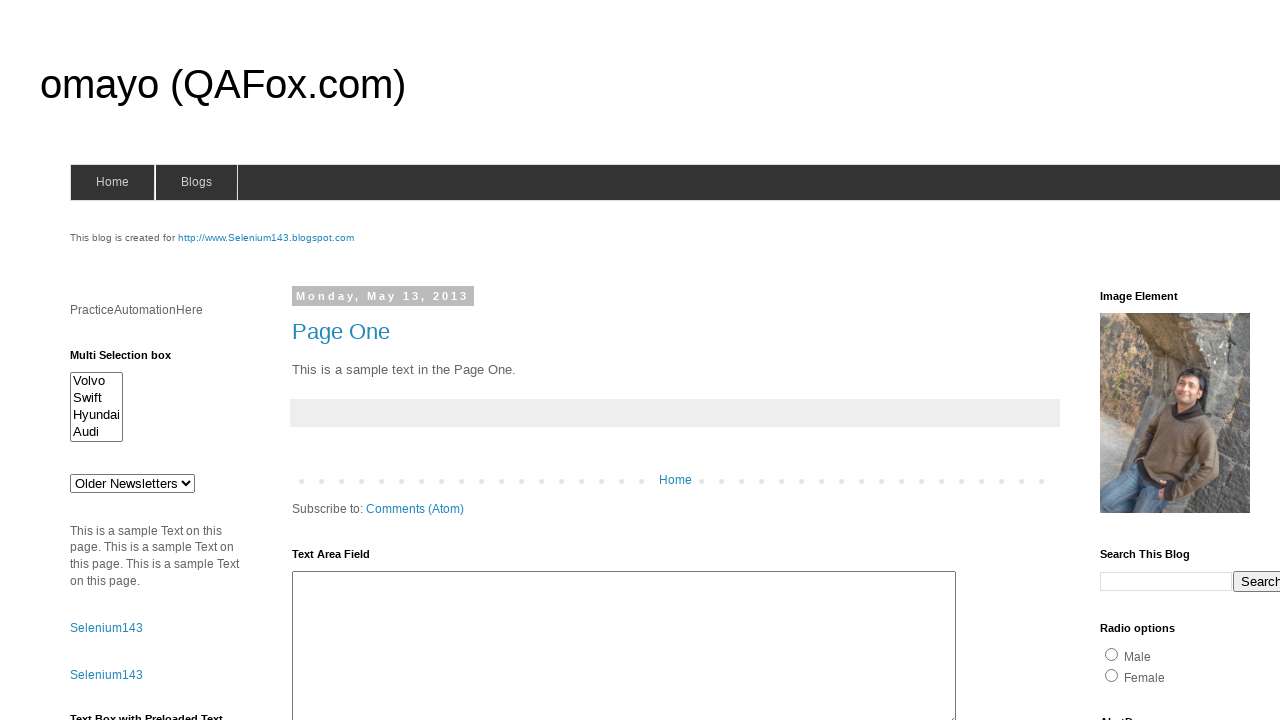

Scrolled to make the popup link visible
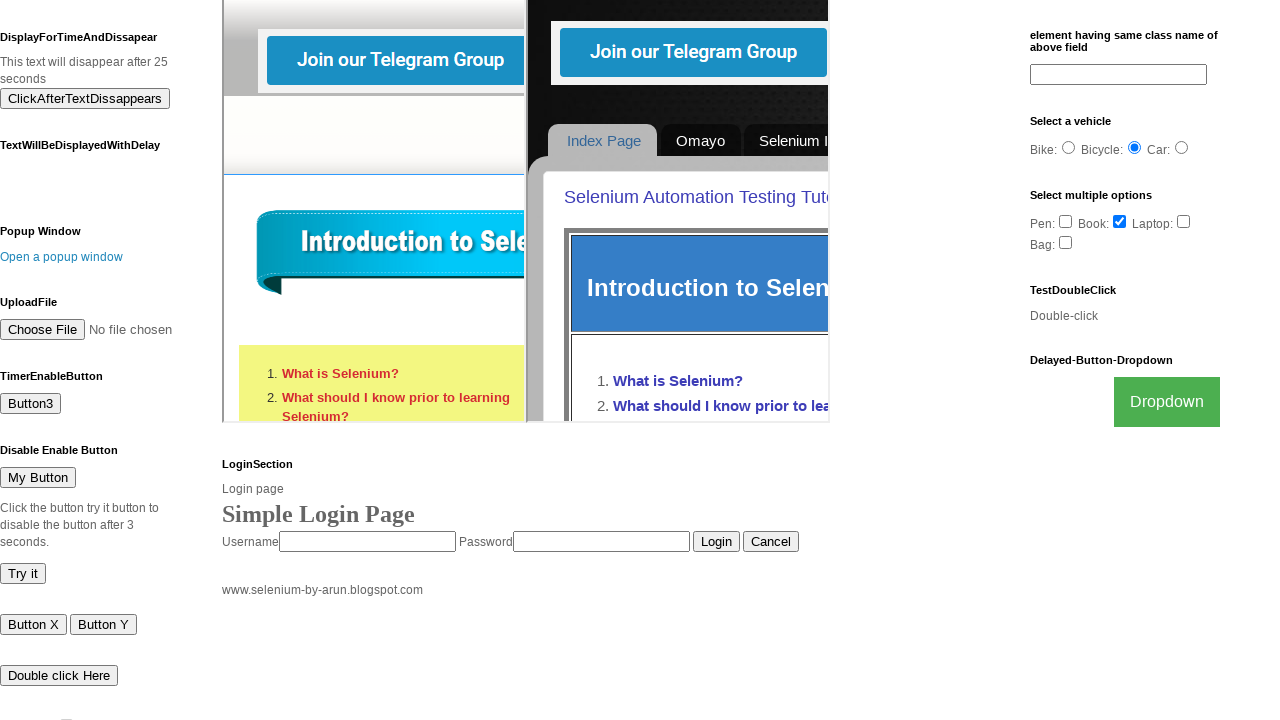

Waited 2 seconds for scroll animation to complete
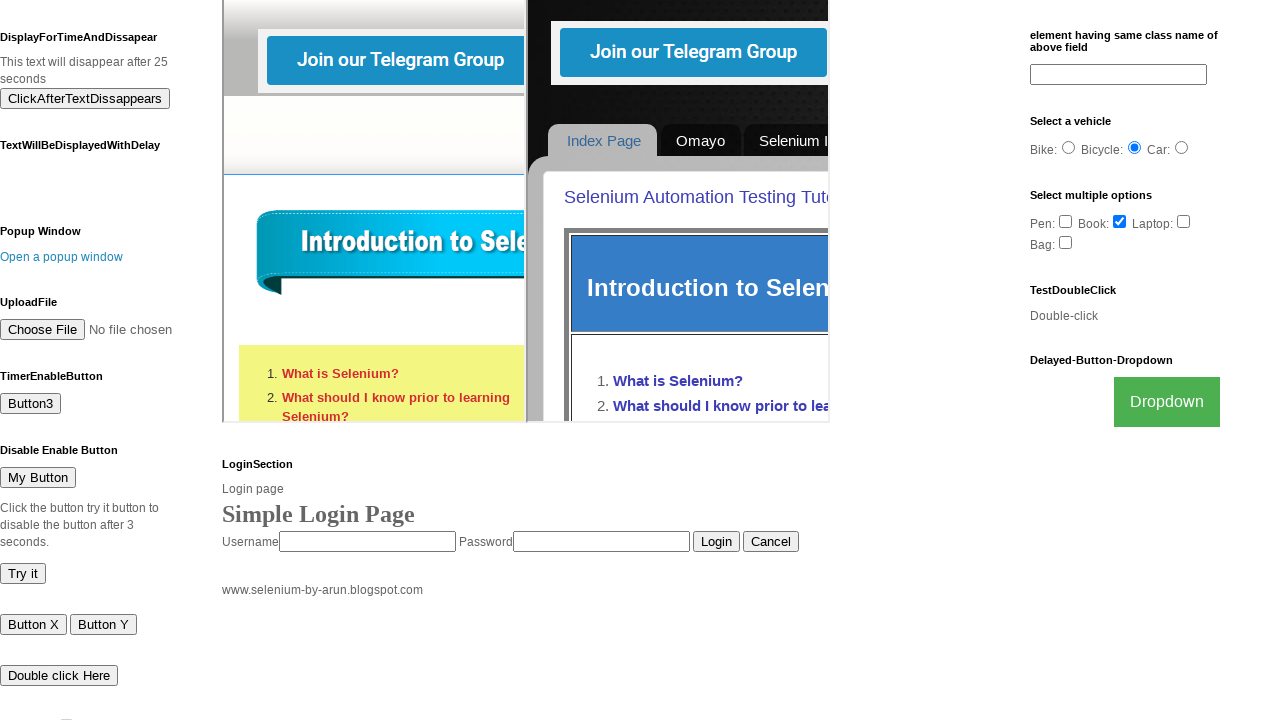

Retrieved parent page handle from context
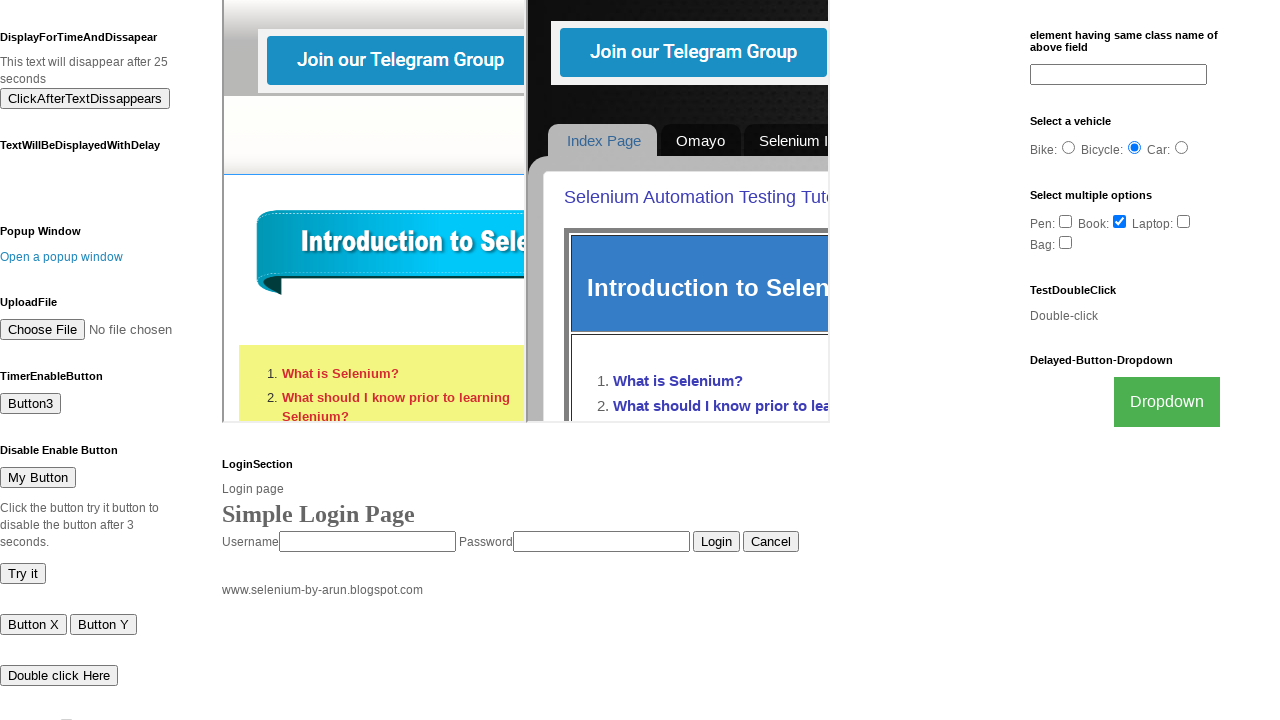

Clicked the popup link at (62, 257) on xpath=//a[text()='Open a popup window']
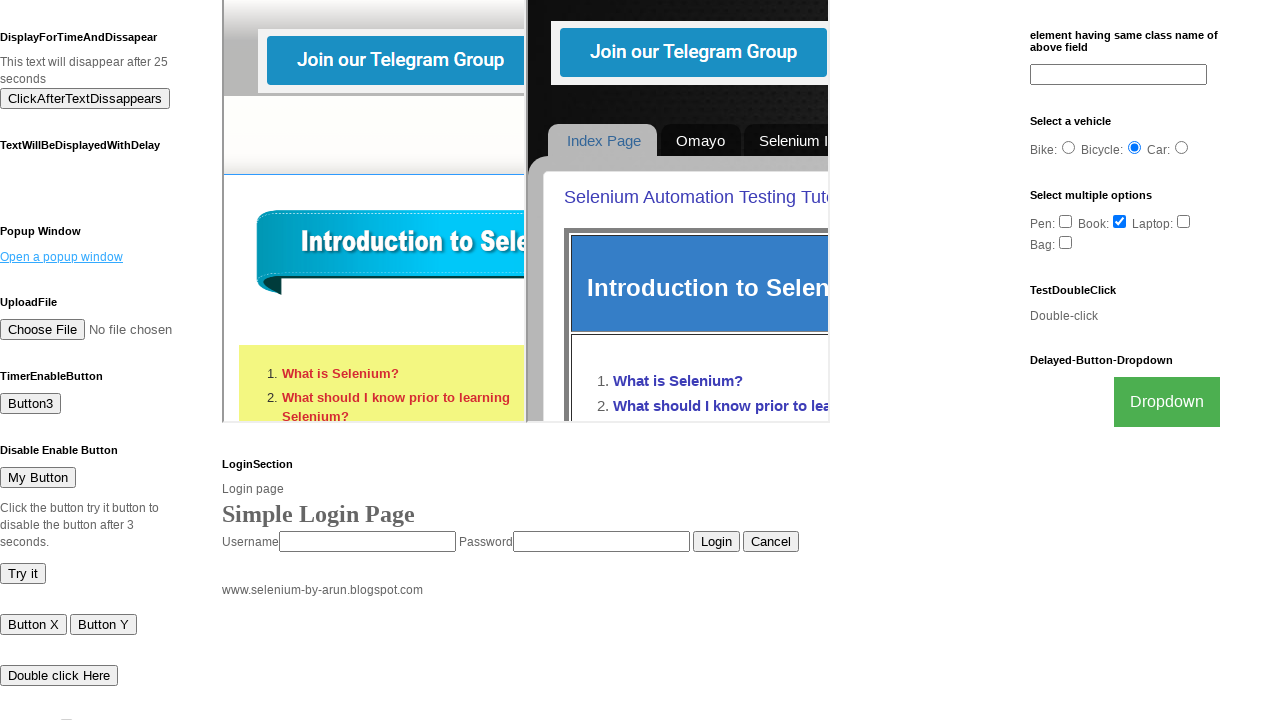

Popup window opened and page object retrieved
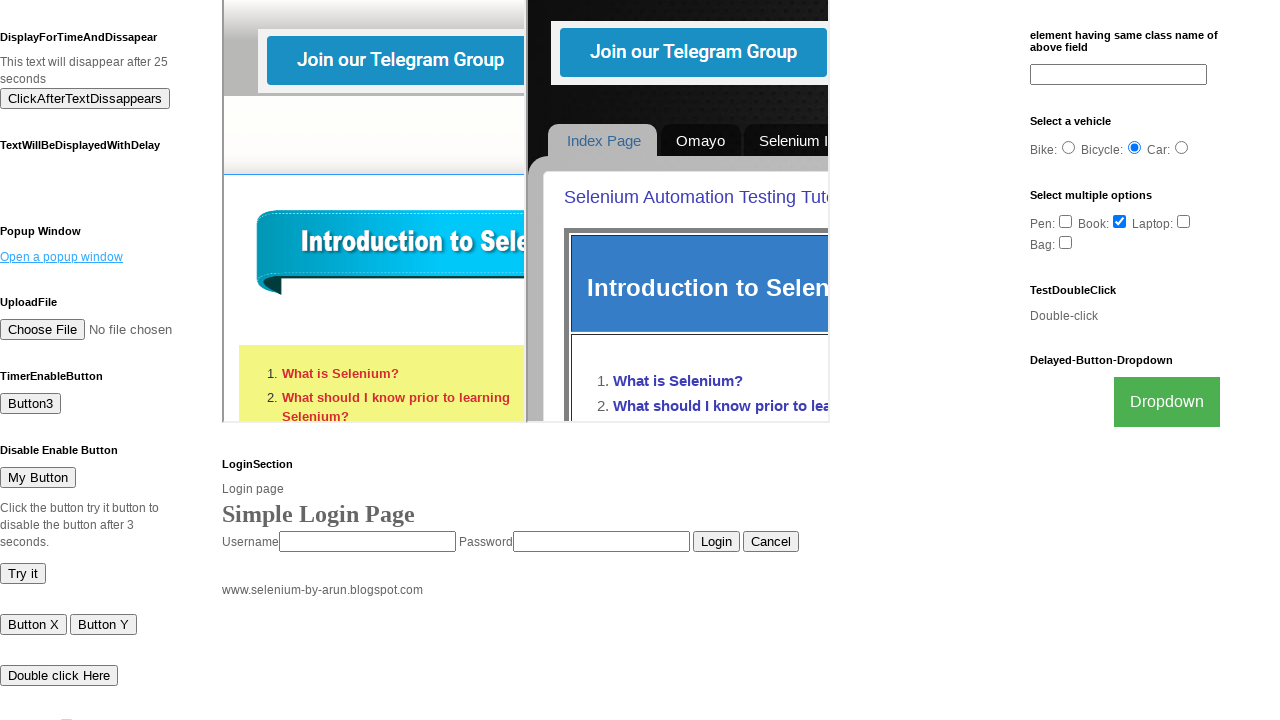

Printed parent page URL: http://omayo.blogspot.com/
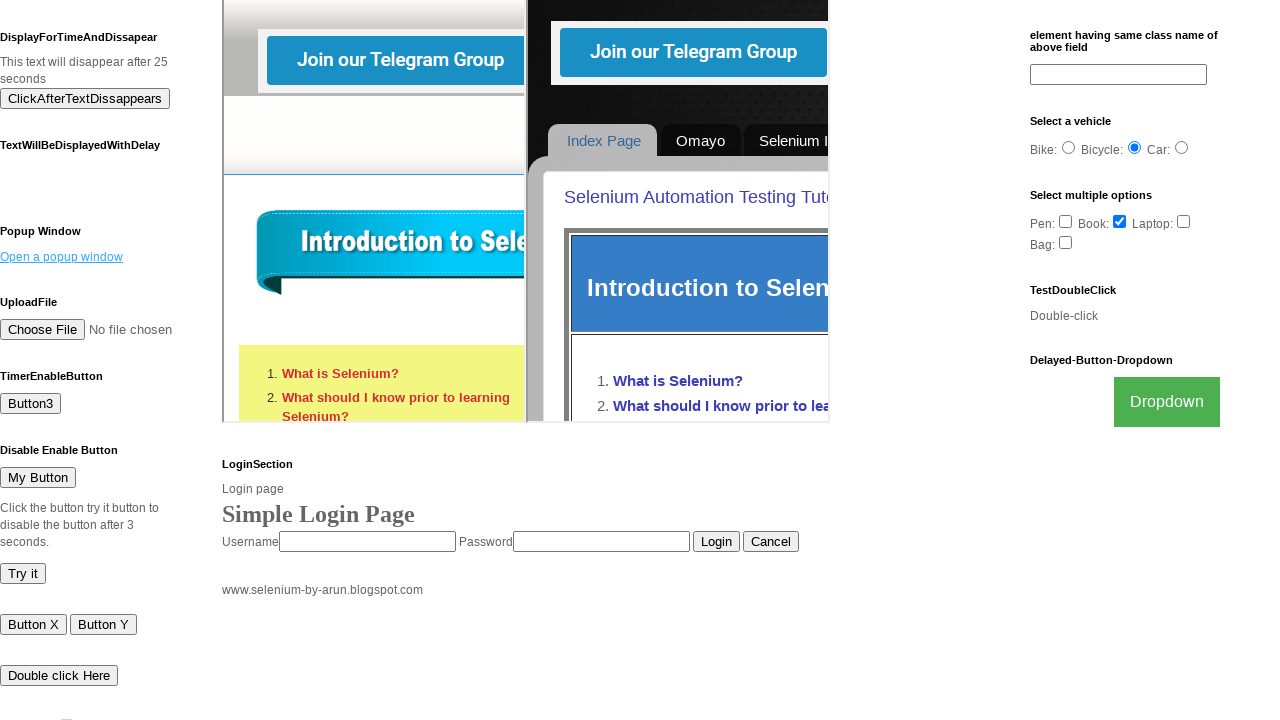

Printed popup page URL: https://the-internet.herokuapp.com/windows/new
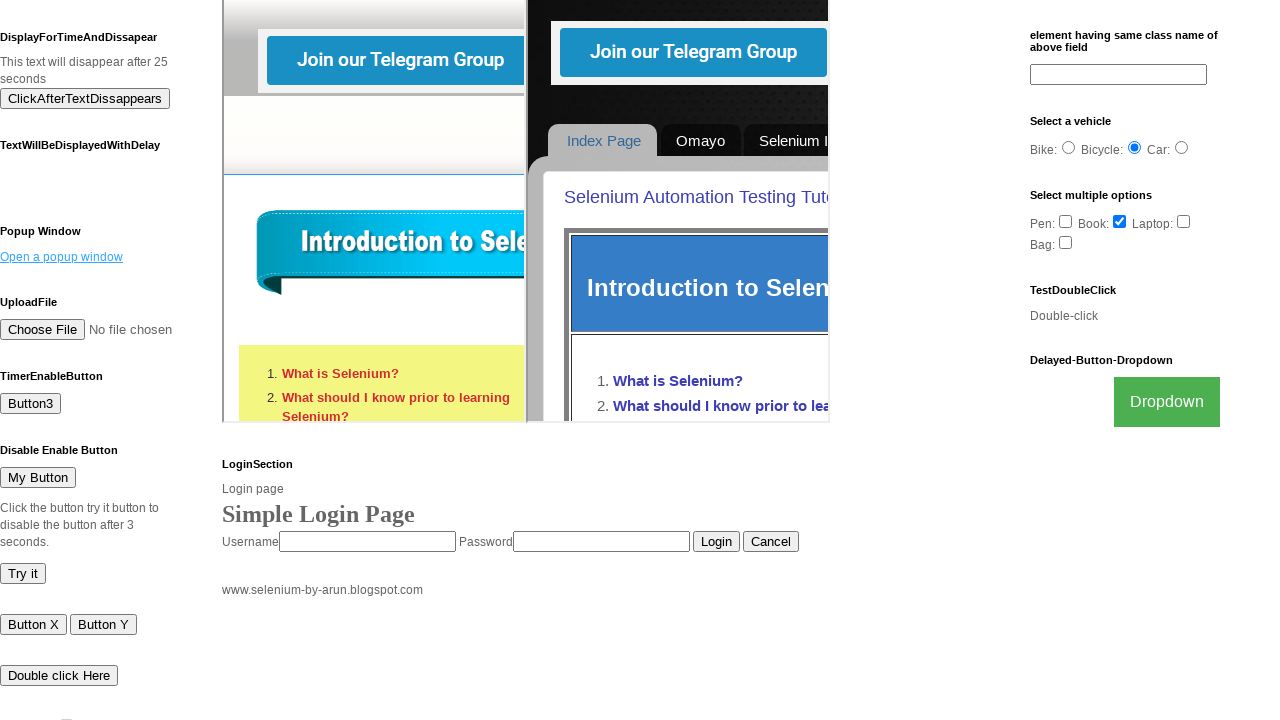

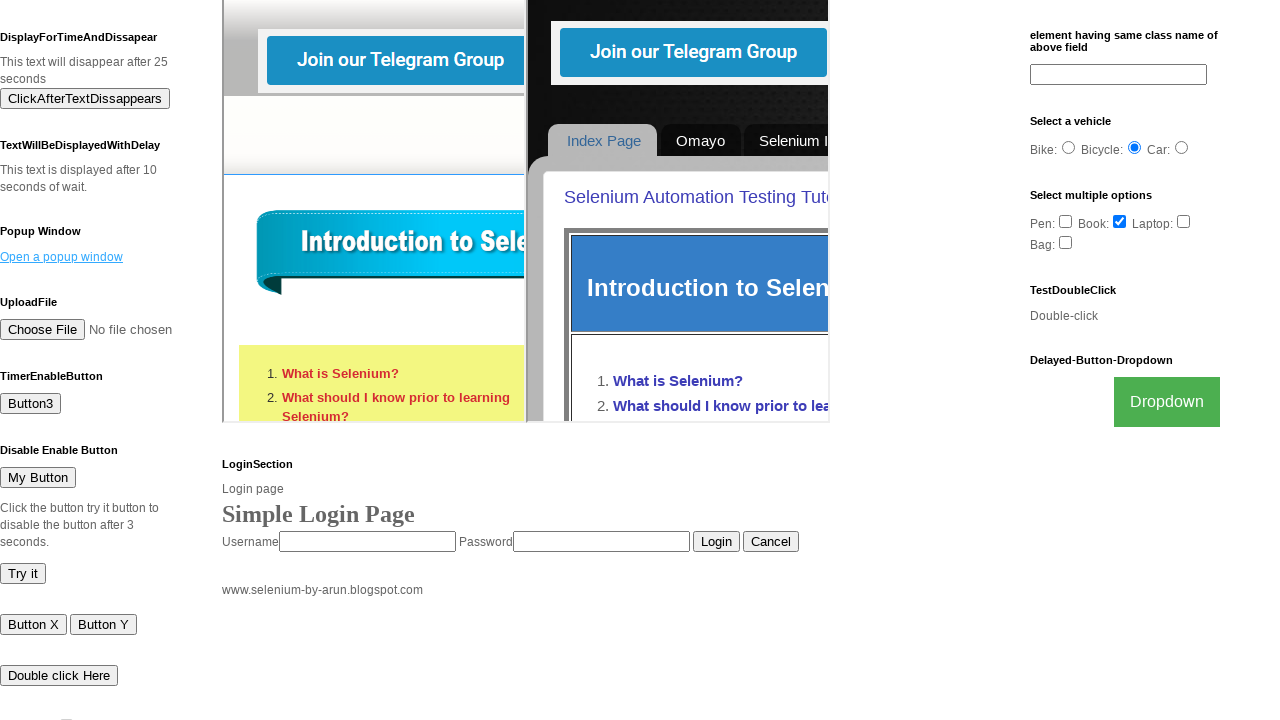